Navigates to the GlobalsQA demo site and scrolls down the page by 500 pixels to view more content.

Starting URL: https://www.globalsqa.com/demo-site/

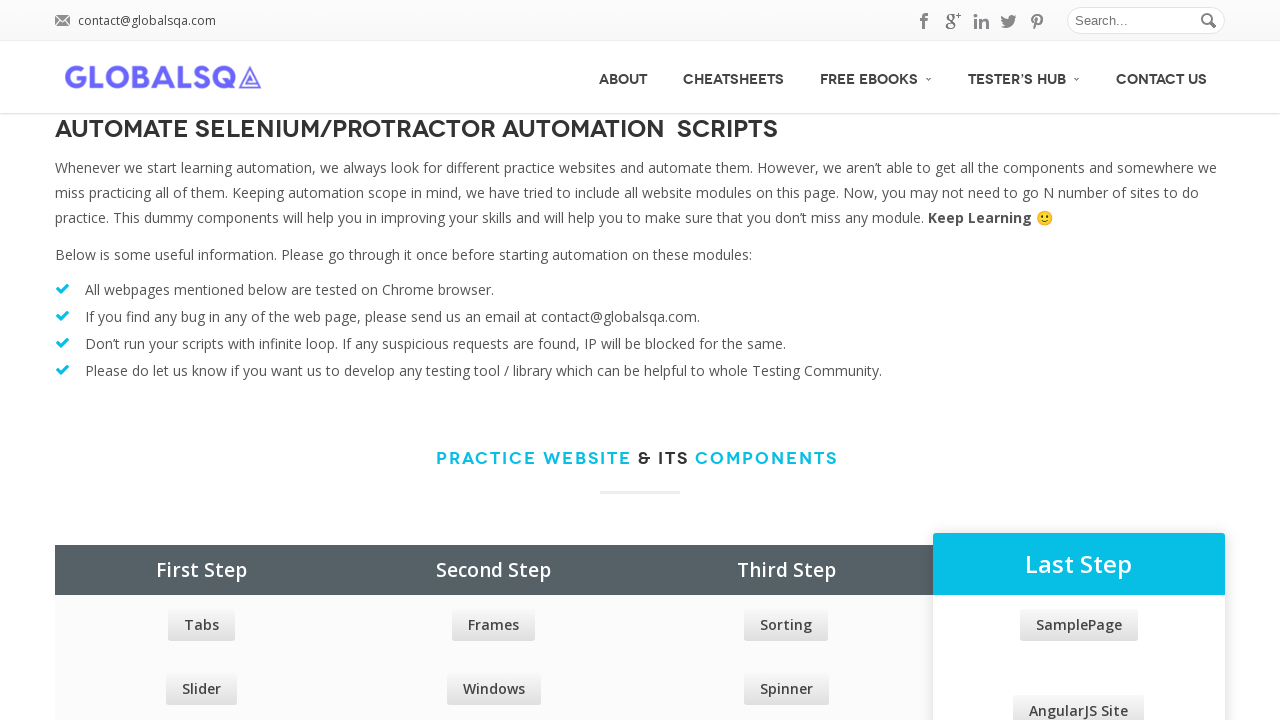

Navigated to GlobalsQA demo site
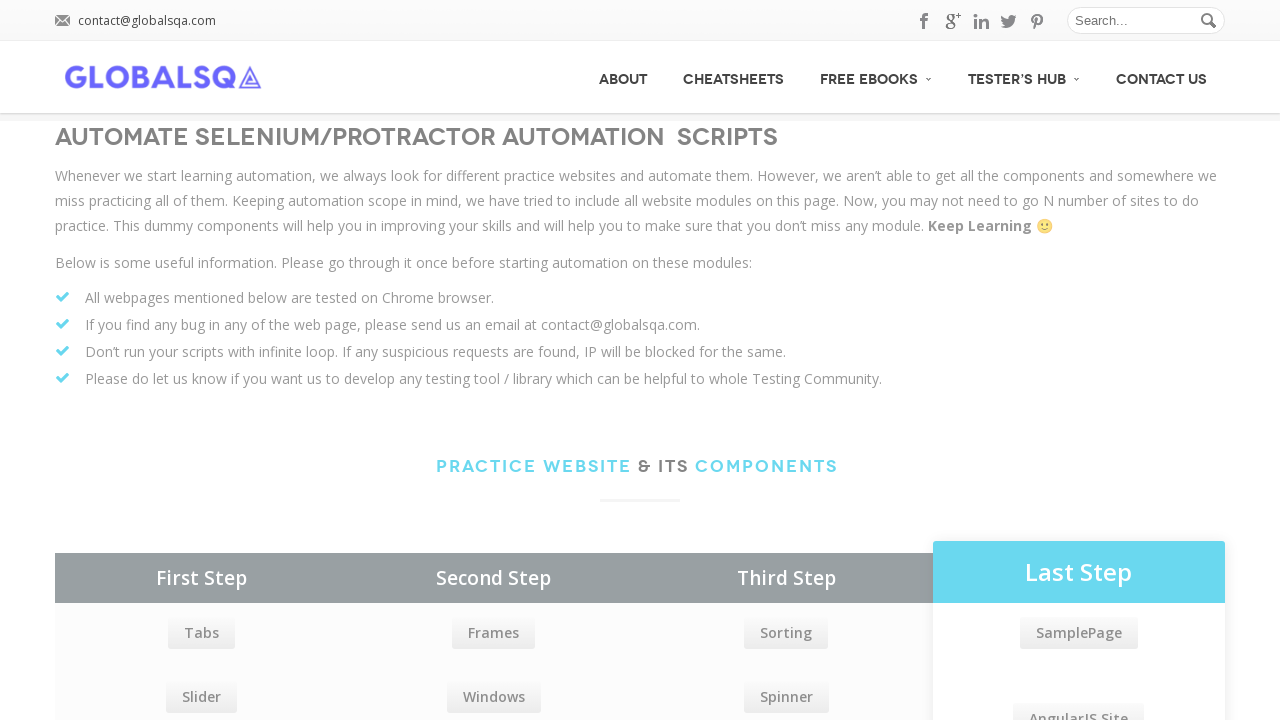

Scrolled down the page by 500 pixels to view more content
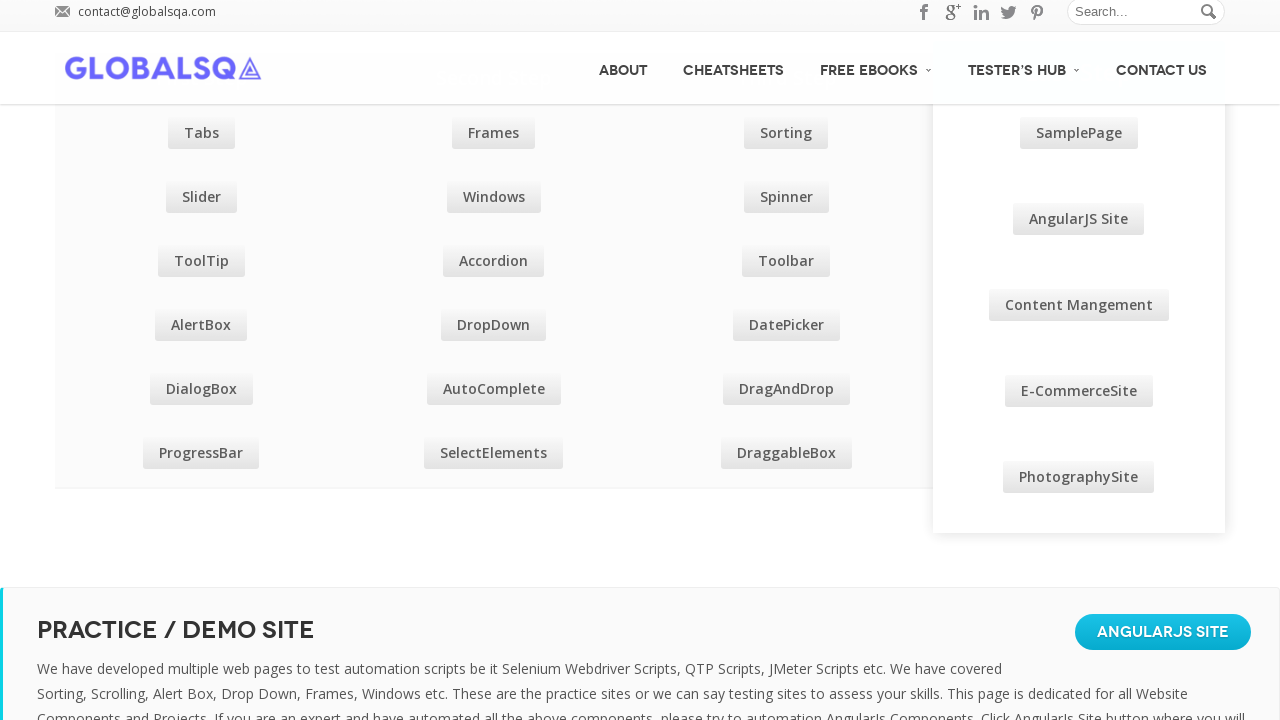

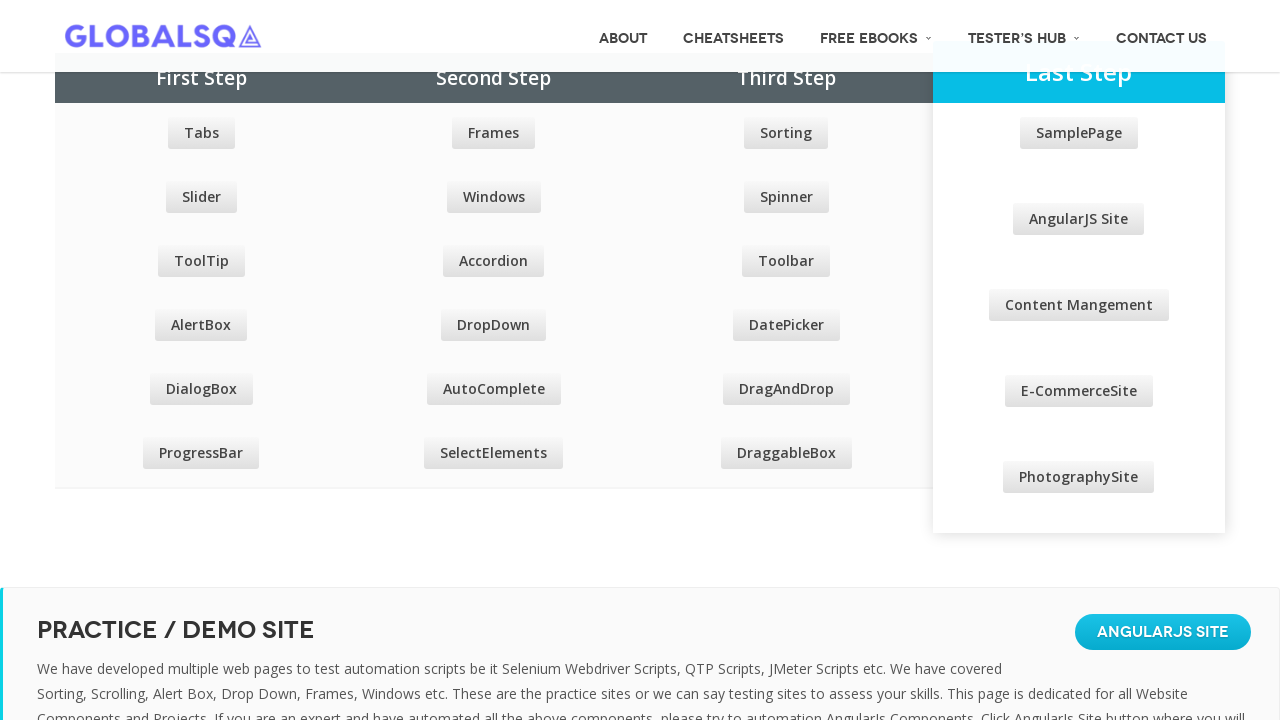